Tests radio button selection by clicking on "Red" and "Football" options if they are not already selected

Starting URL: https://testcenter.techproeducation.com/index.php?page=radio-buttons

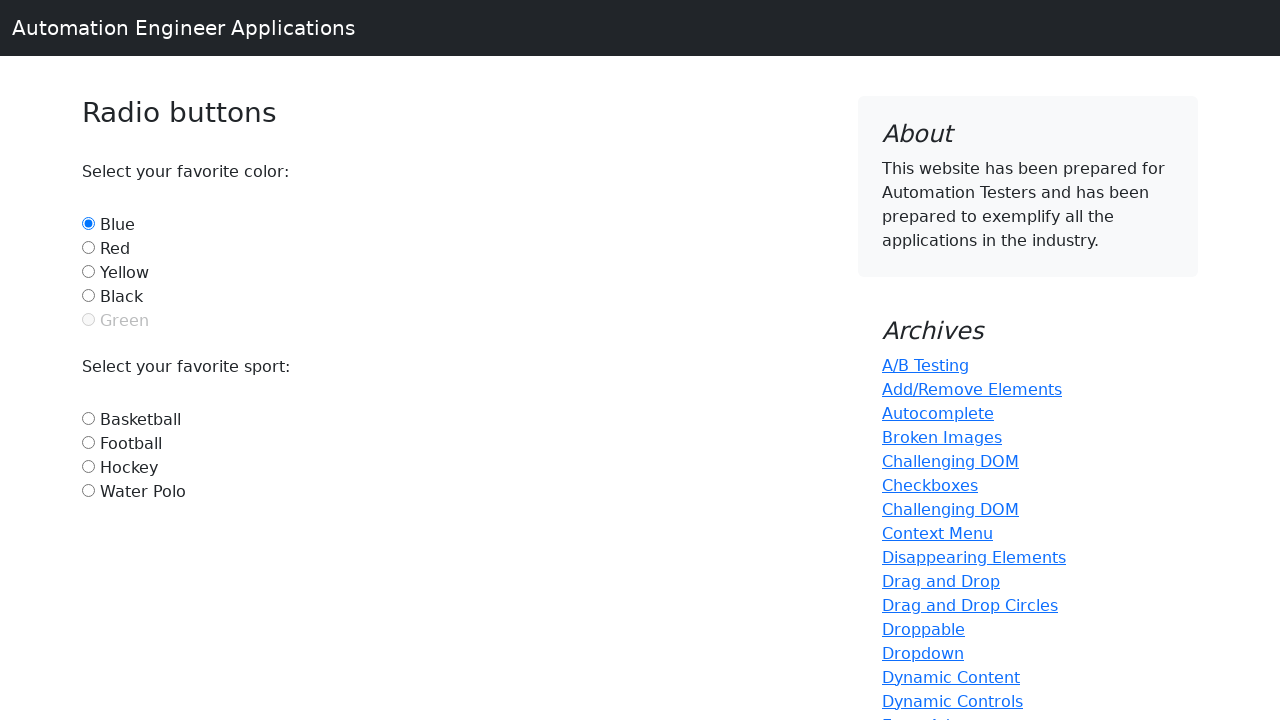

Located Red radio button element
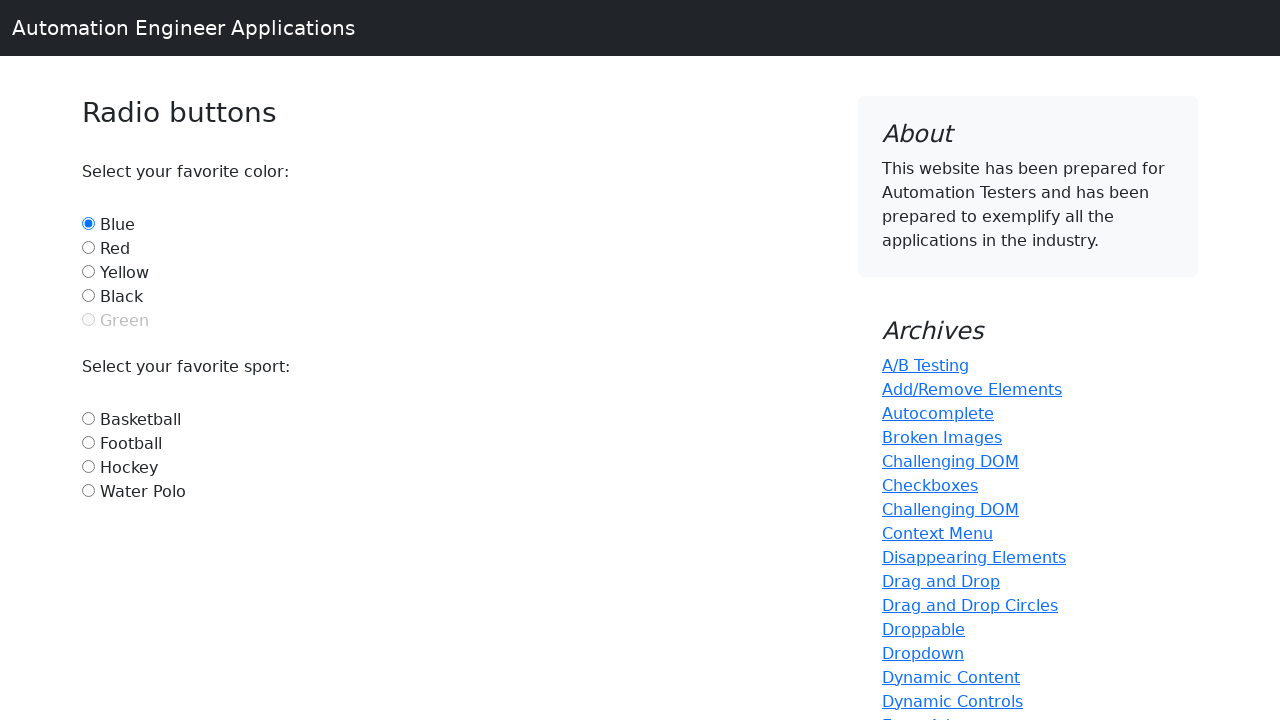

Checked Red radio button state - not selected
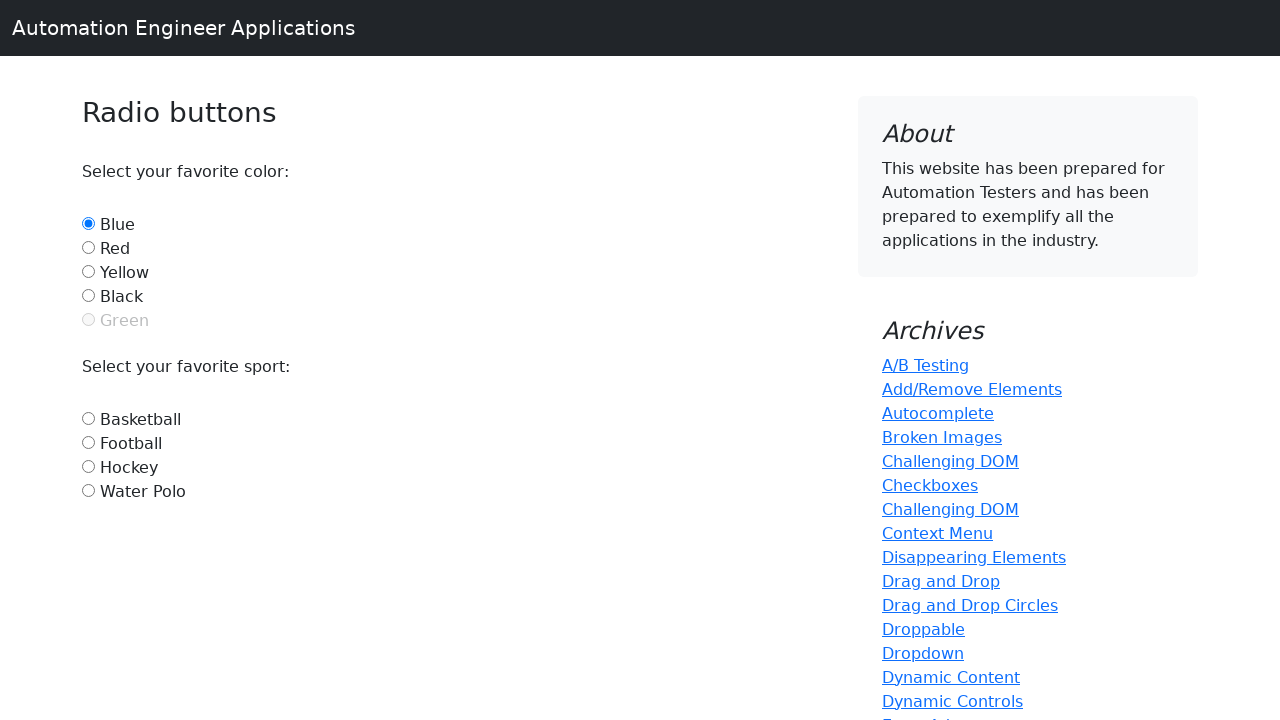

Clicked Red radio button to select it at (88, 247) on #red
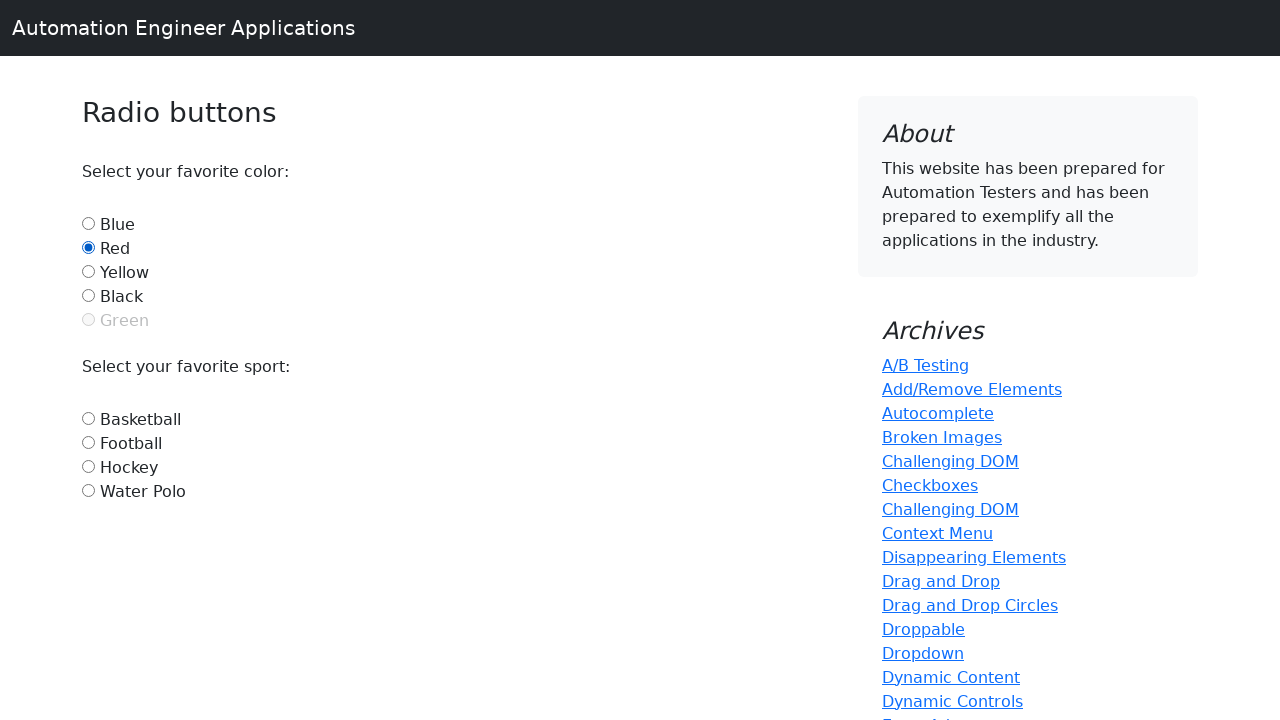

Located Football radio button element
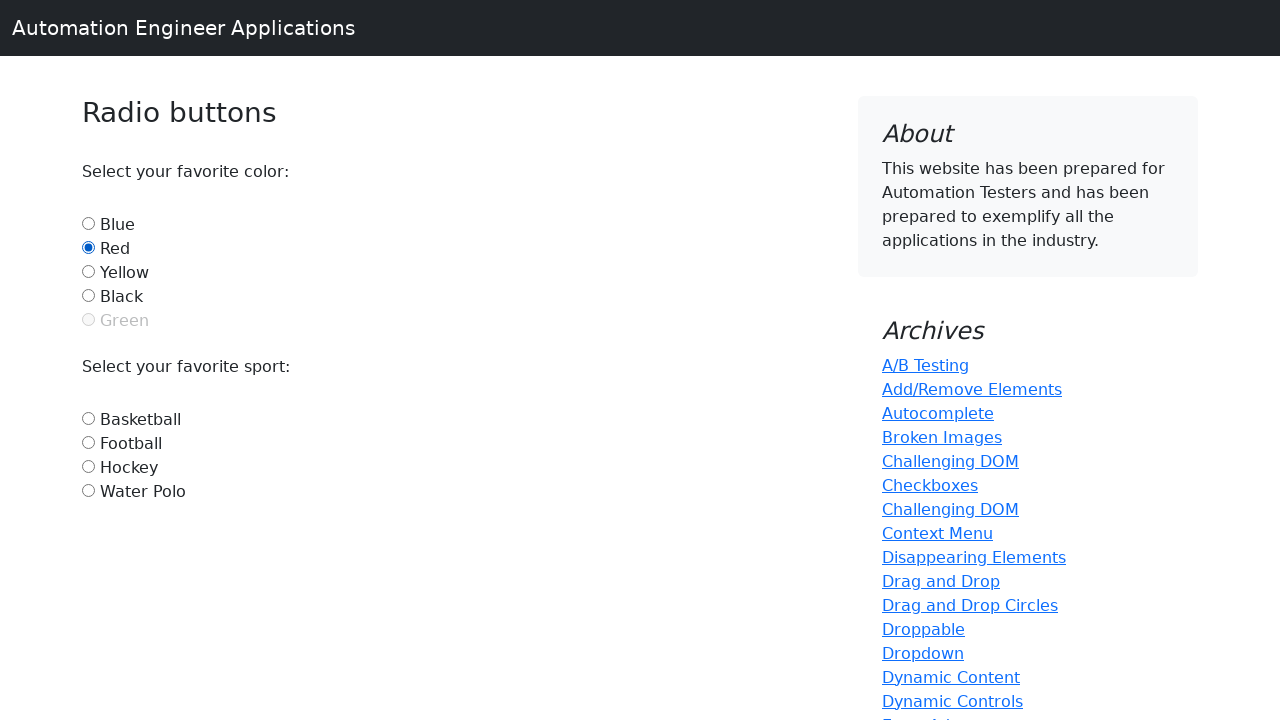

Checked Football radio button state - not selected
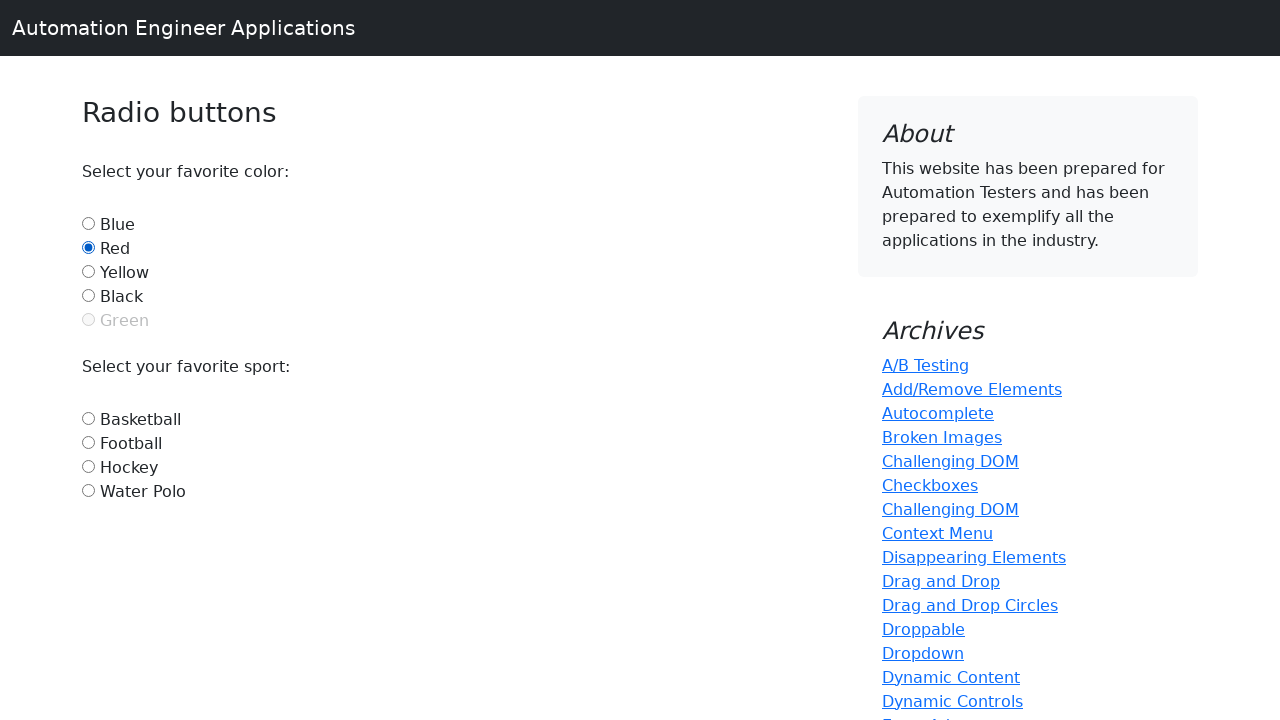

Clicked Football radio button to select it at (88, 442) on #football
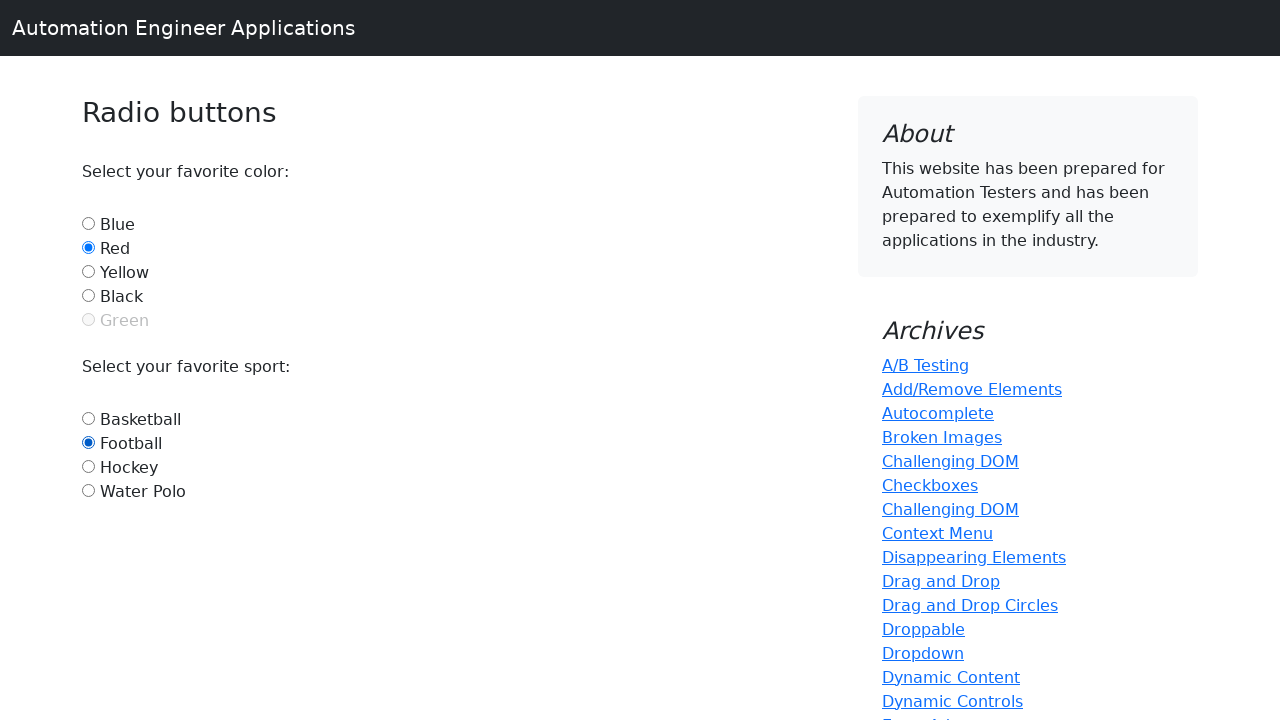

Verified Red radio button is selected
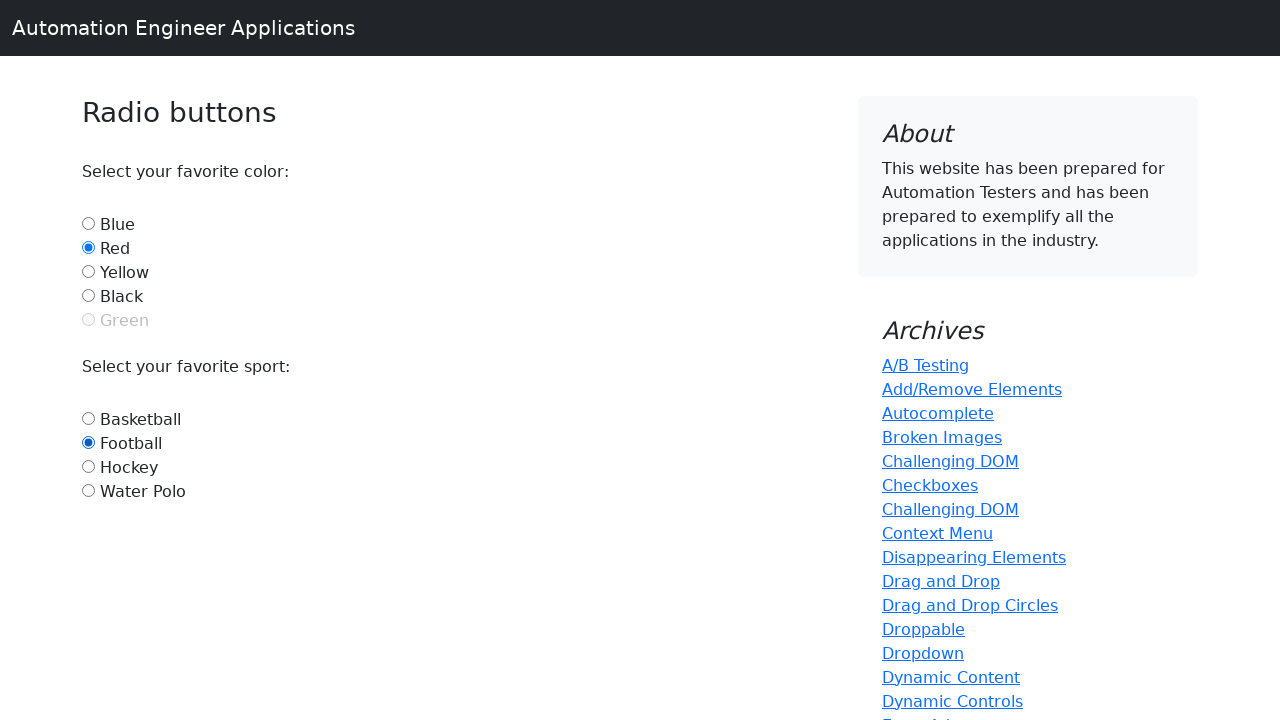

Verified Football radio button is selected
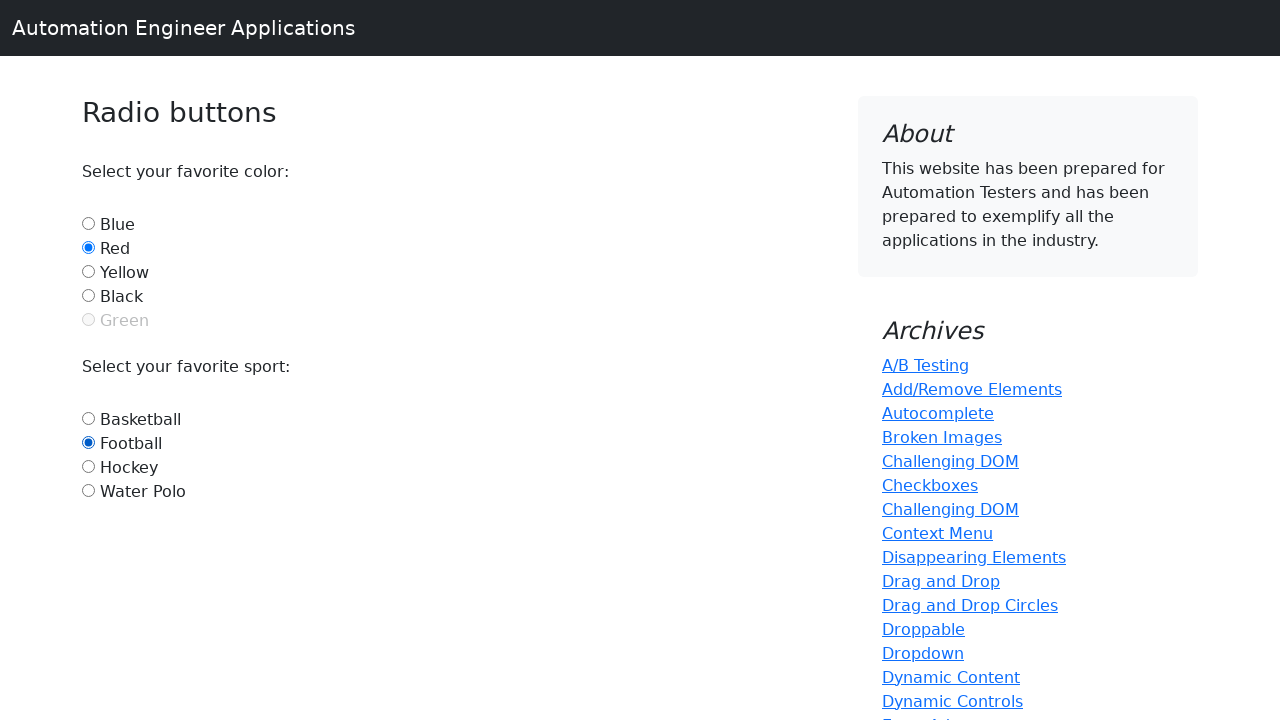

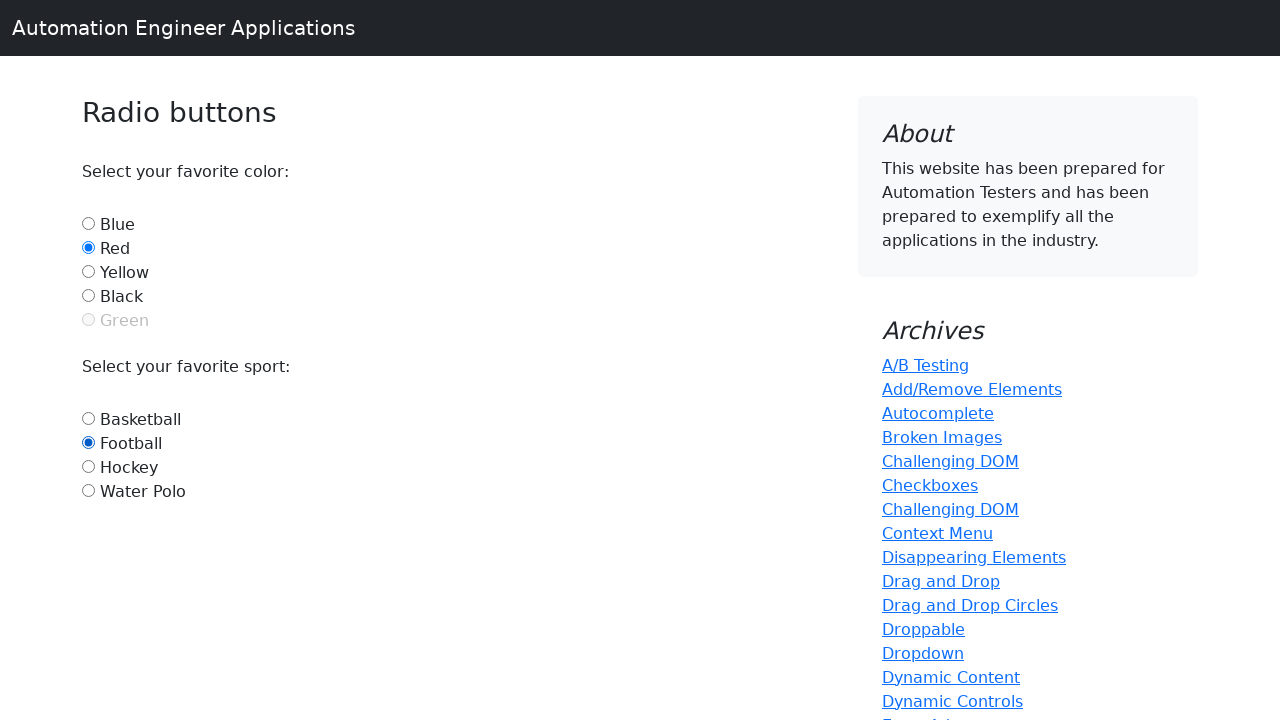